Tests drag and drop functionality on jQuery UI's droppable demo page by switching to an iframe and dragging an element onto a drop target.

Starting URL: https://jqueryui.com/demos/droppable/

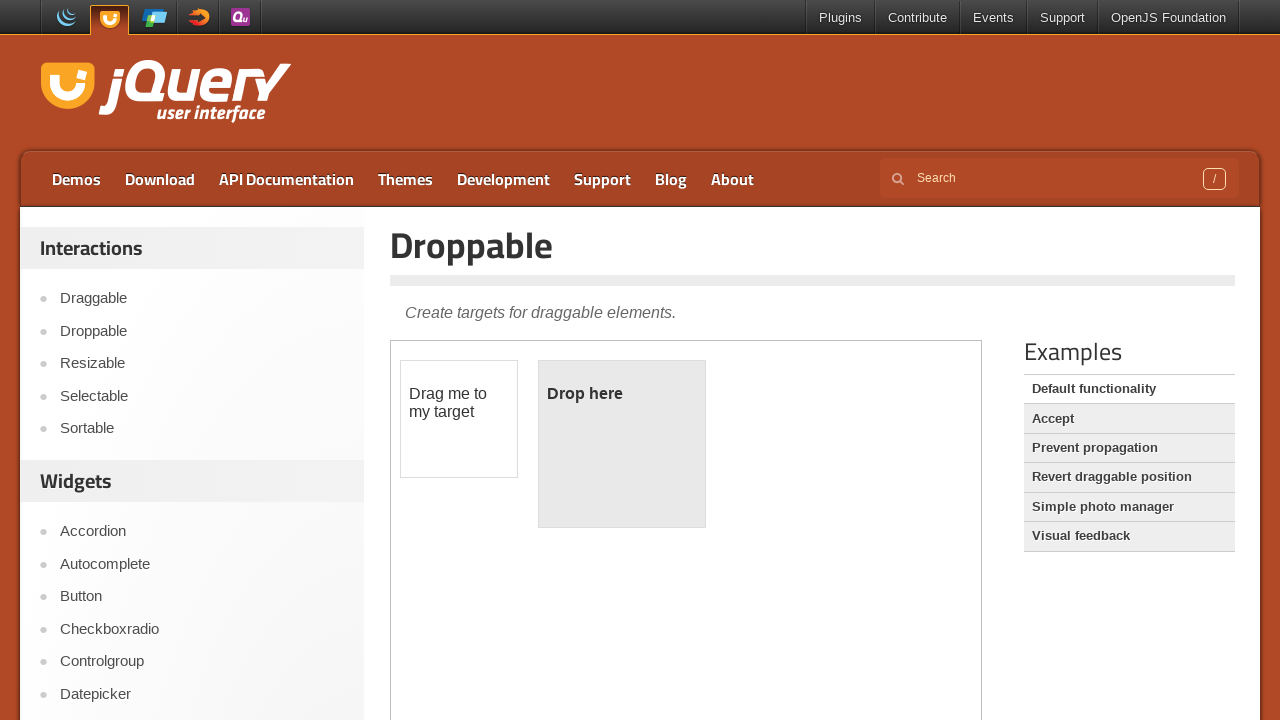

Demo iframe loaded
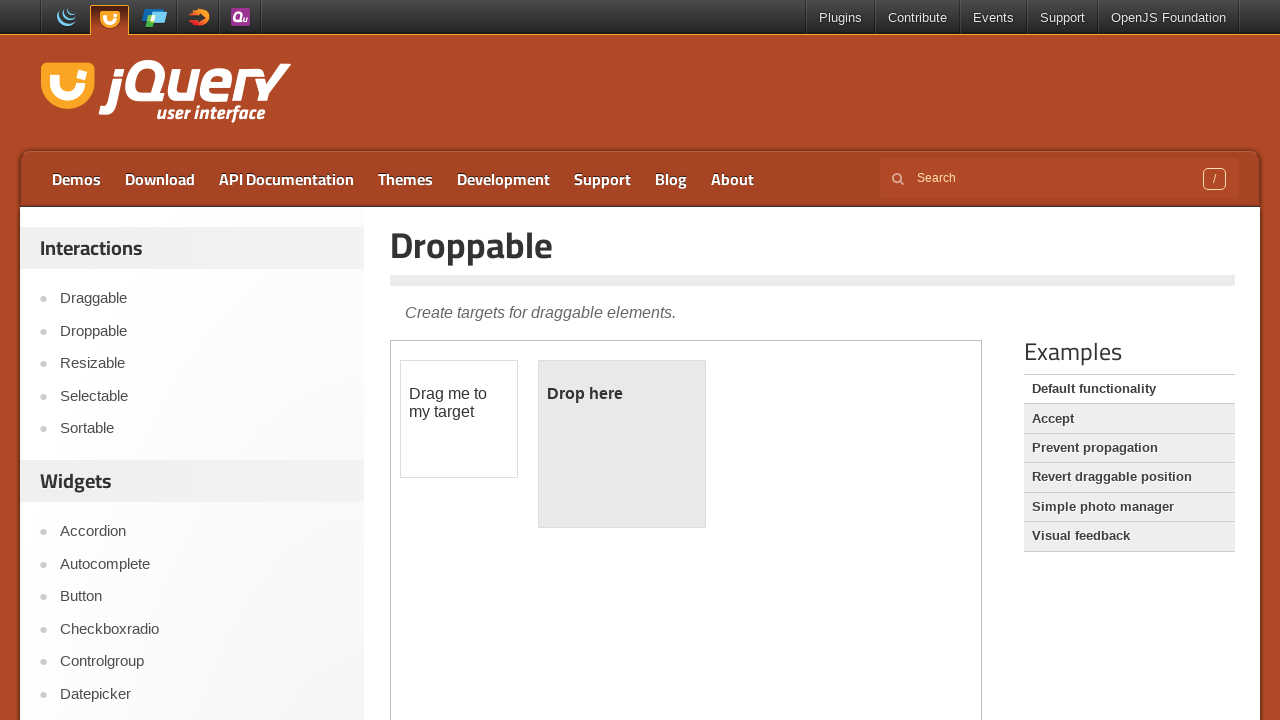

Switched to iframe containing drag-drop demo
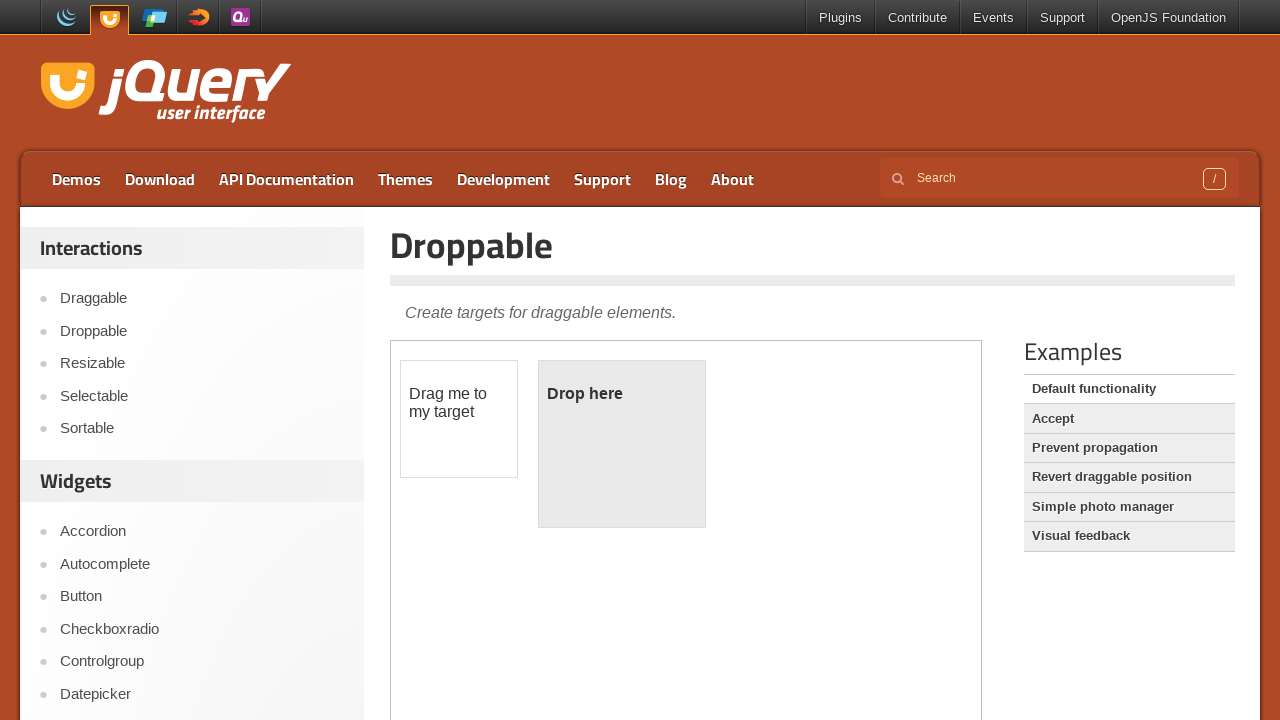

Located draggable and droppable elements
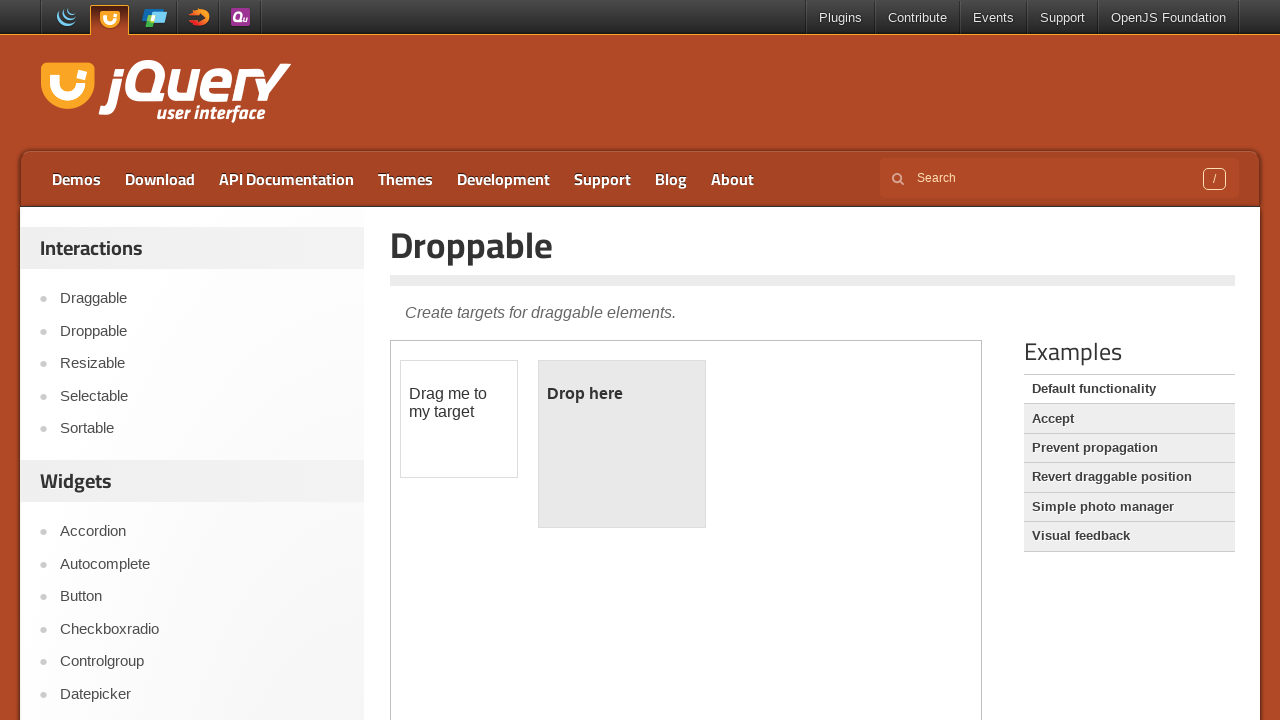

Dragged element onto drop target at (622, 444)
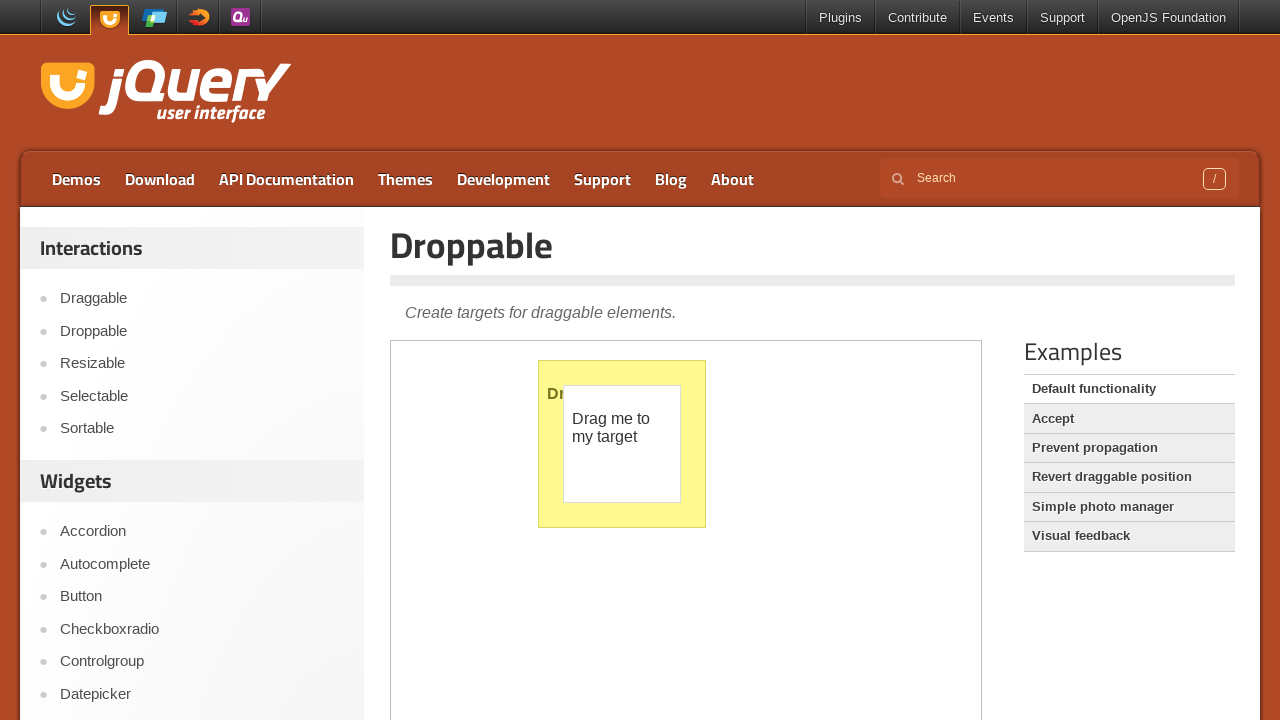

Verified drop was successful - droppable now shows 'Dropped!'
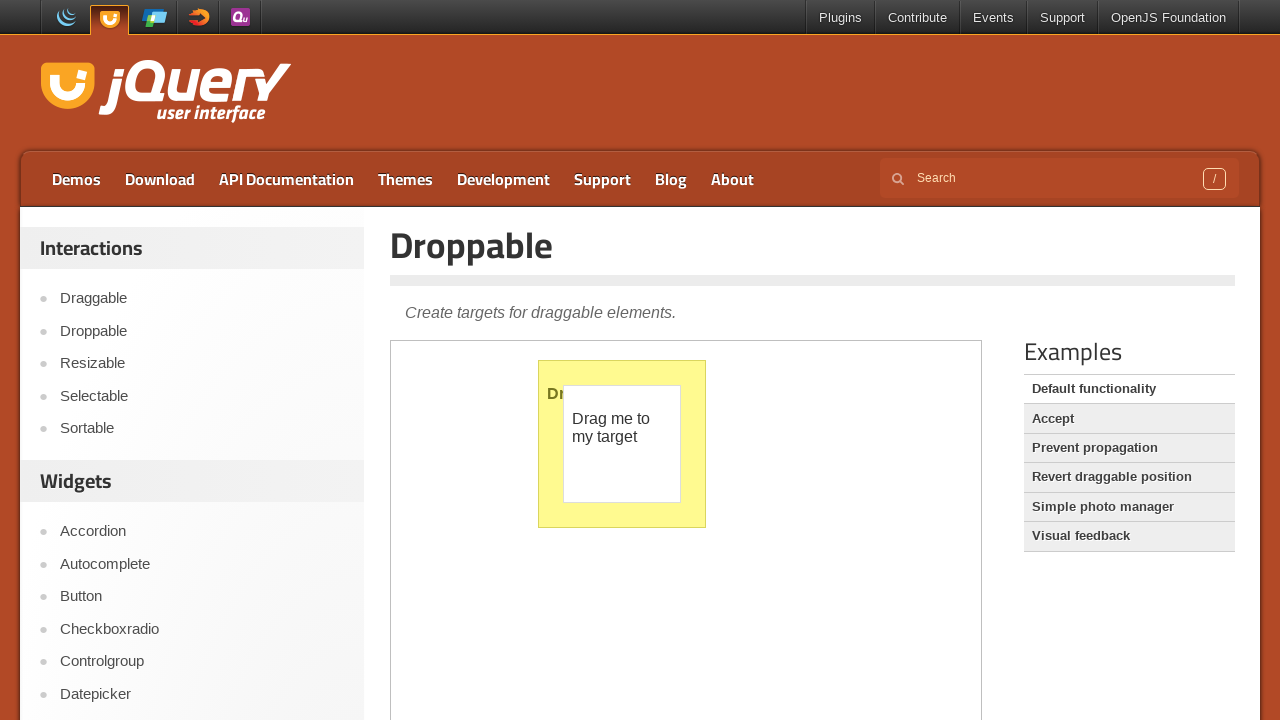

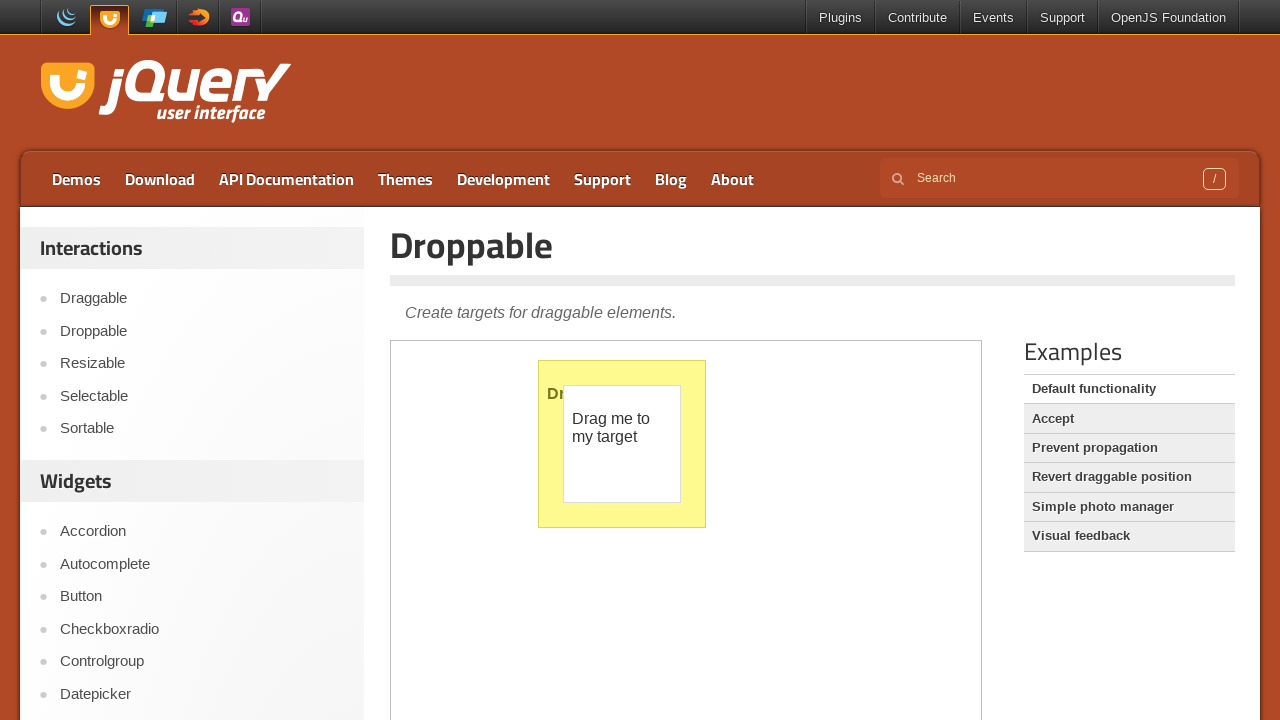